Tests dynamic content loading by clicking a start button and waiting for the hidden content to become visible, then verifying the loaded text is displayed.

Starting URL: https://the-internet.herokuapp.com/dynamic_loading/1

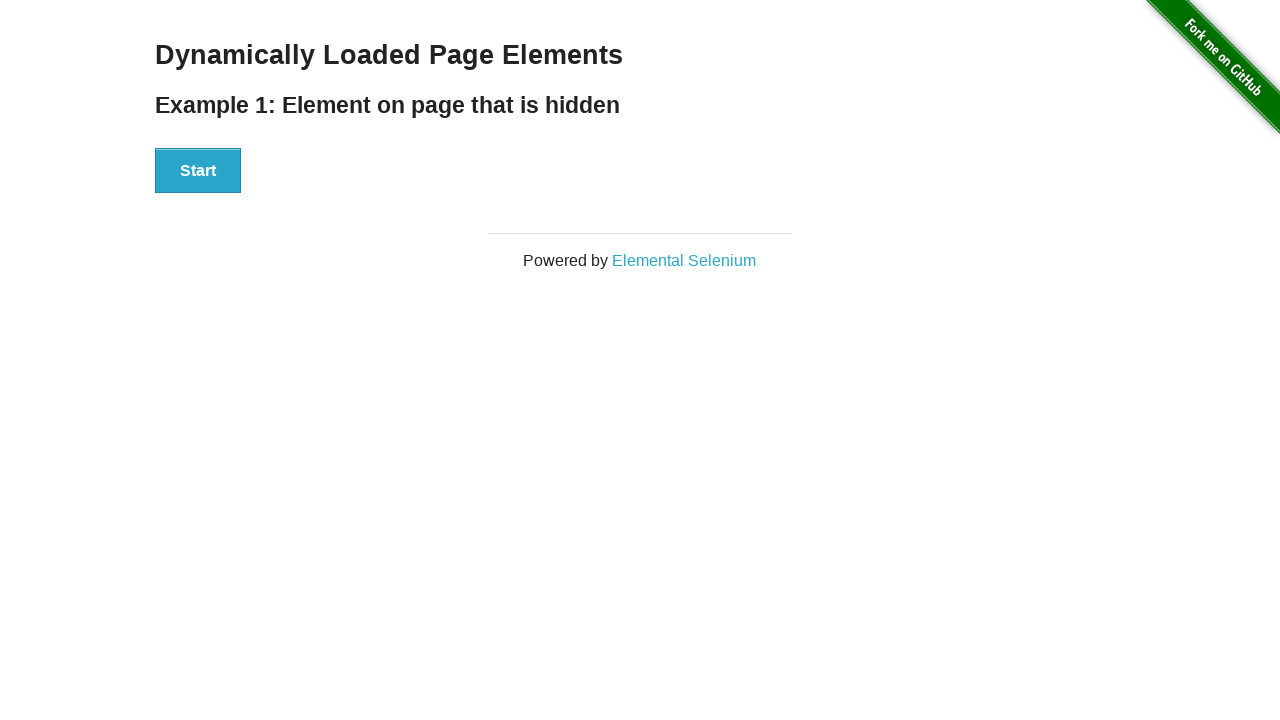

Clicked start button to trigger dynamic content loading at (198, 171) on #start button
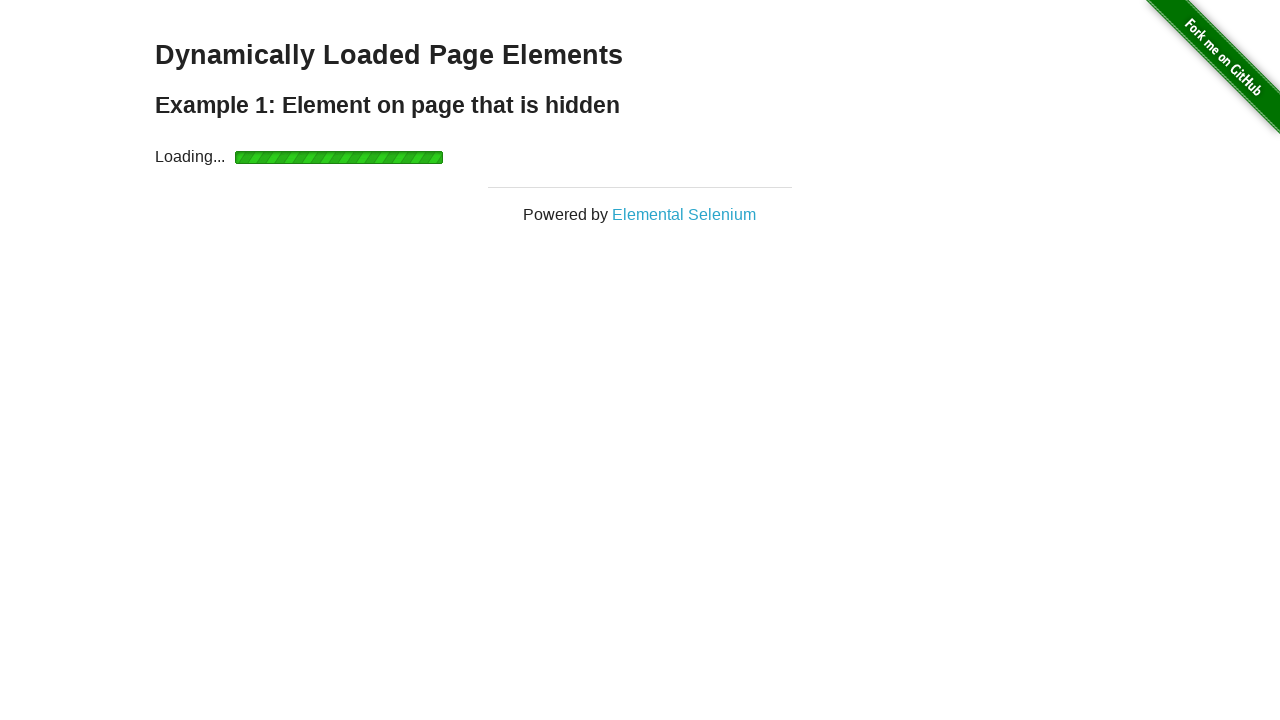

Dynamic content loaded - finish element became visible
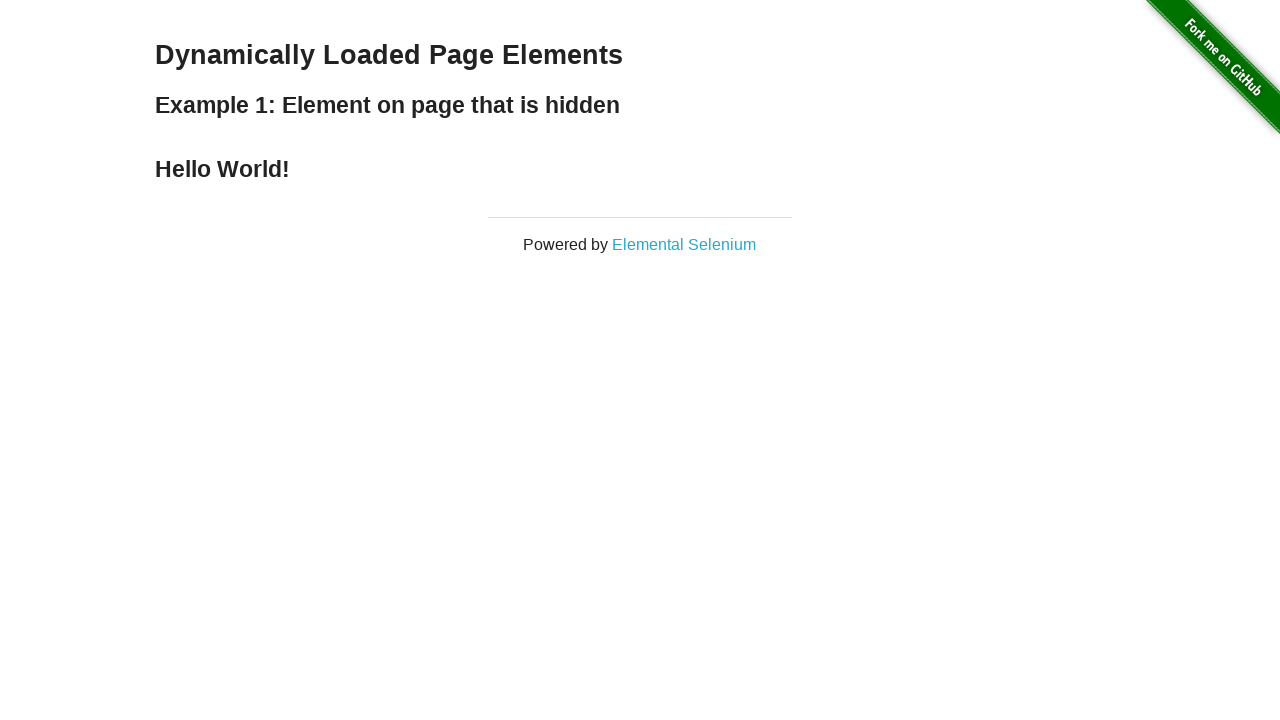

Retrieved loaded text: 'Hello World!'
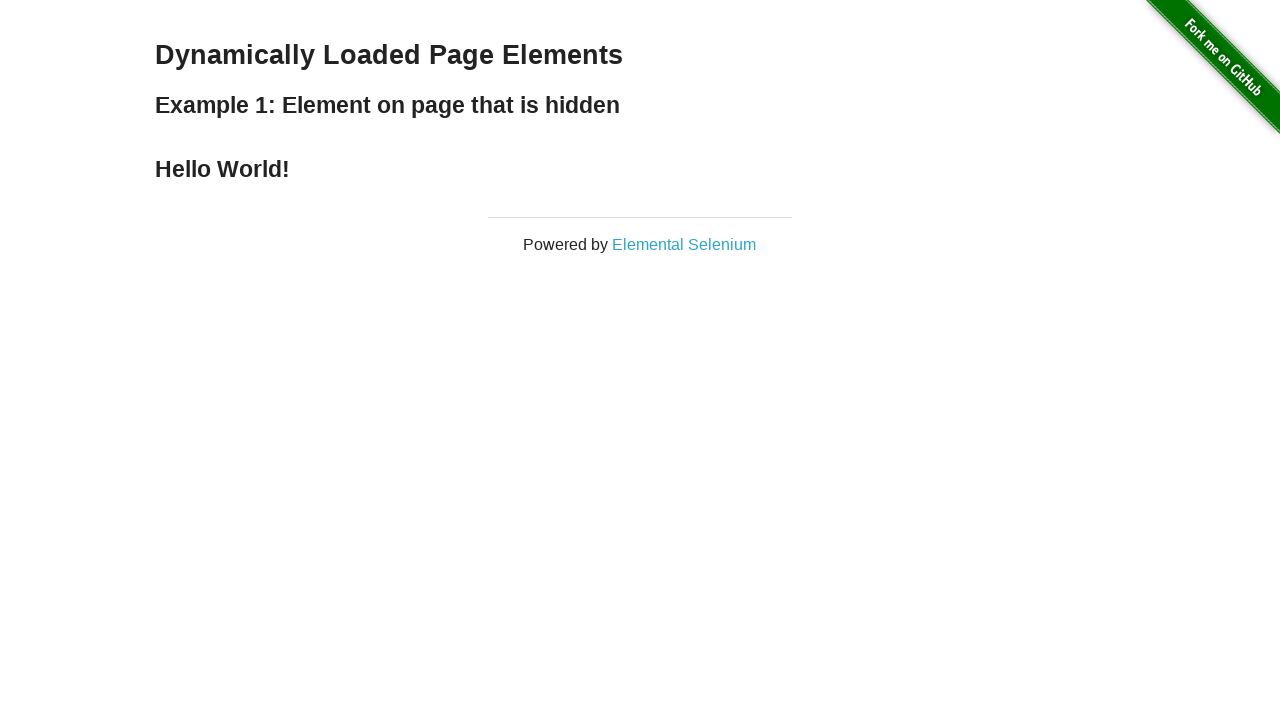

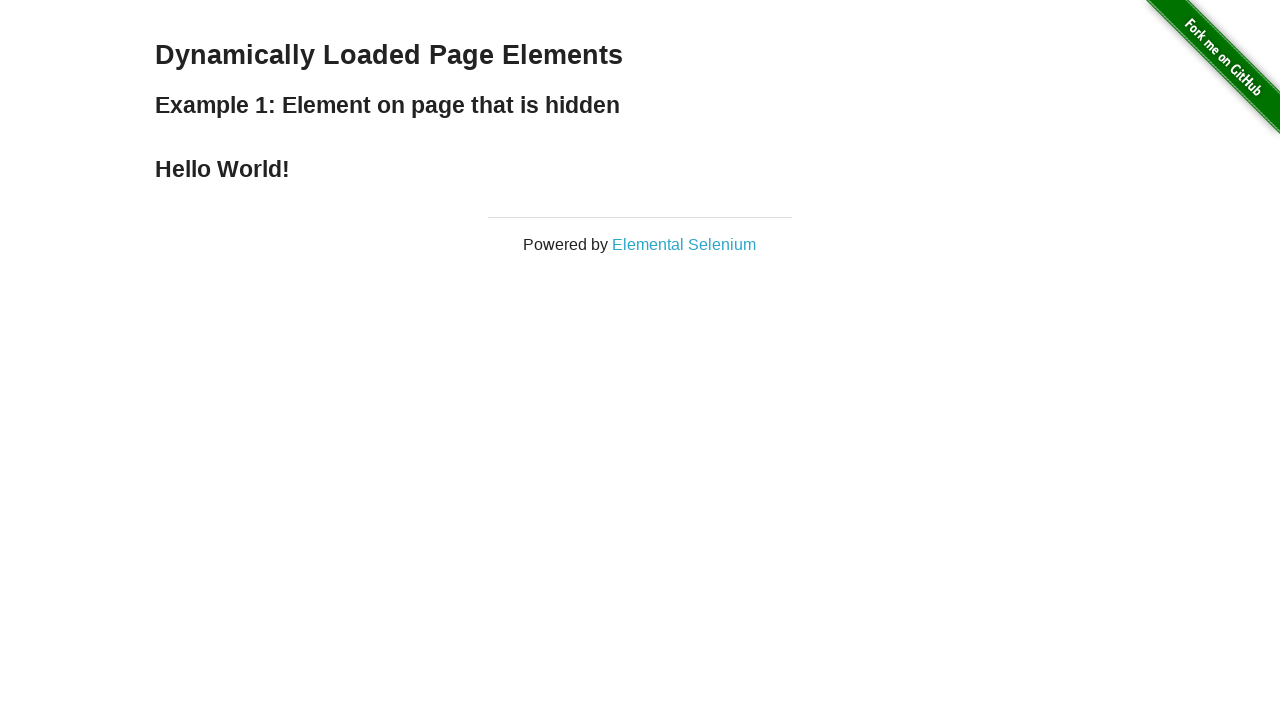